Navigates to a tables page and interacts with table elements to verify they are present and accessible

Starting URL: http://the-internet.herokuapp.com/

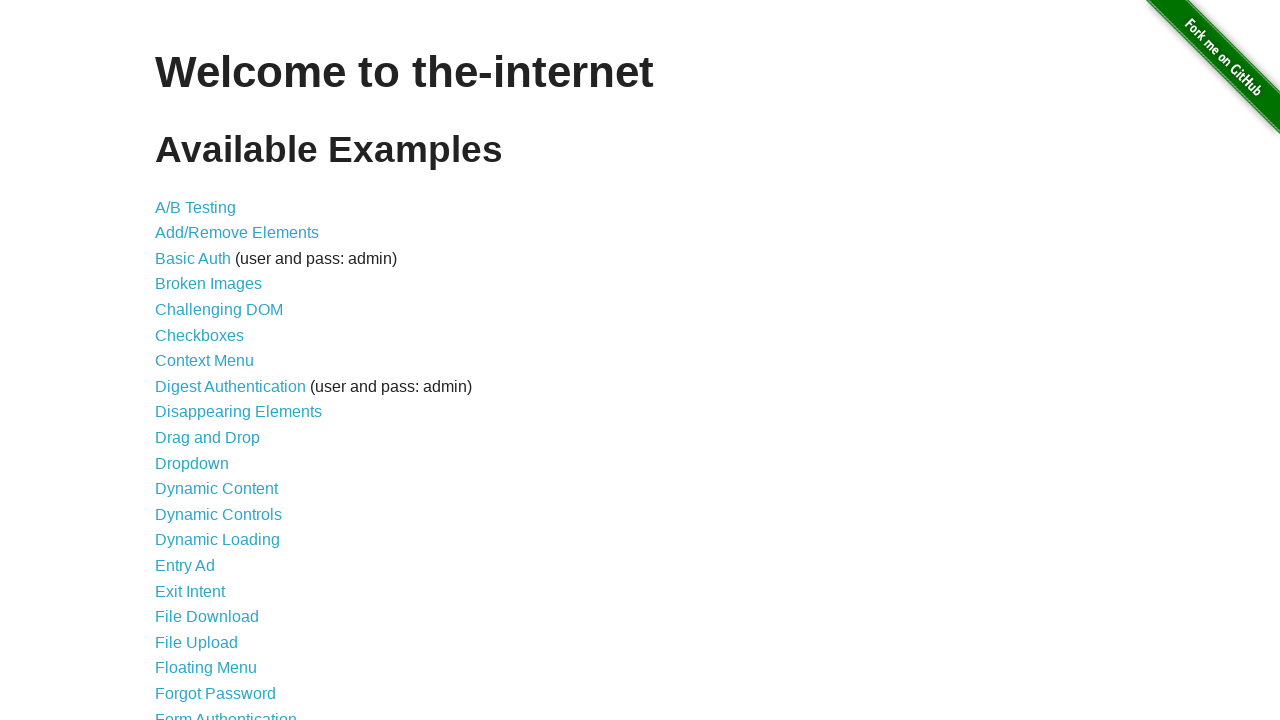

Clicked on the tables link at (230, 574) on a[href='/tables']
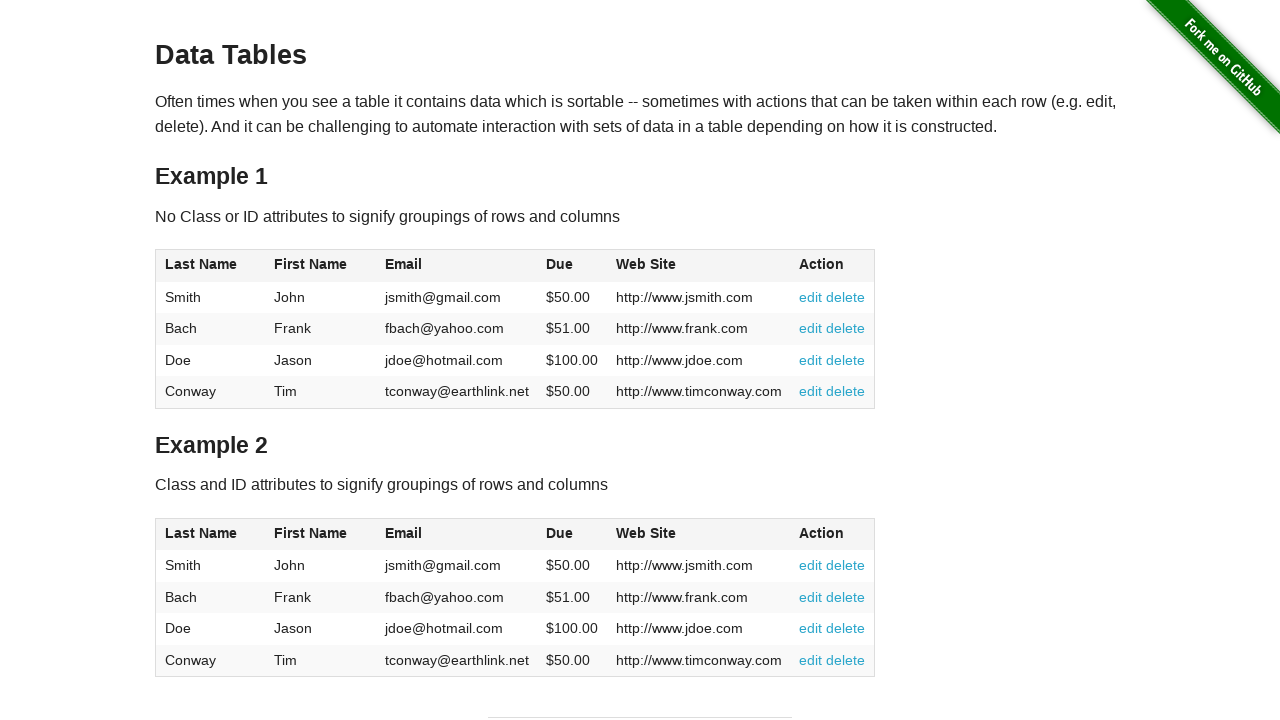

Table with id 'table2' loaded and became visible
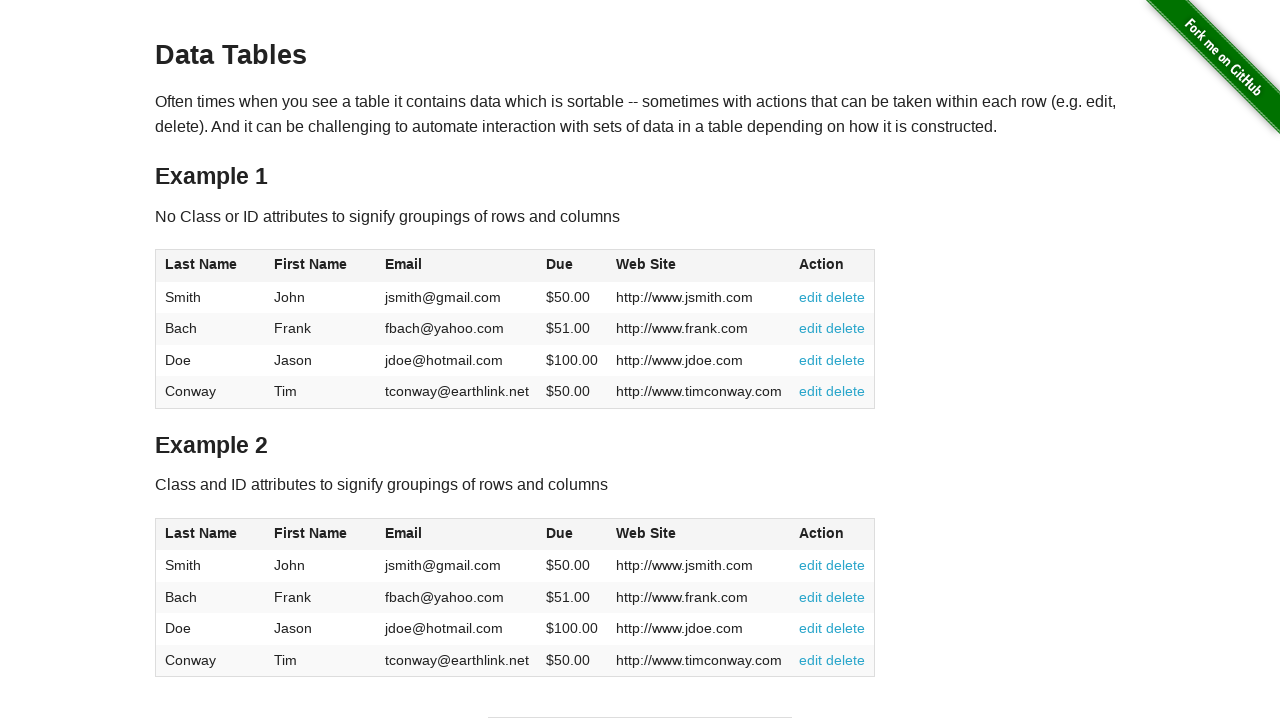

Table body rows in #table2 are present and accessible
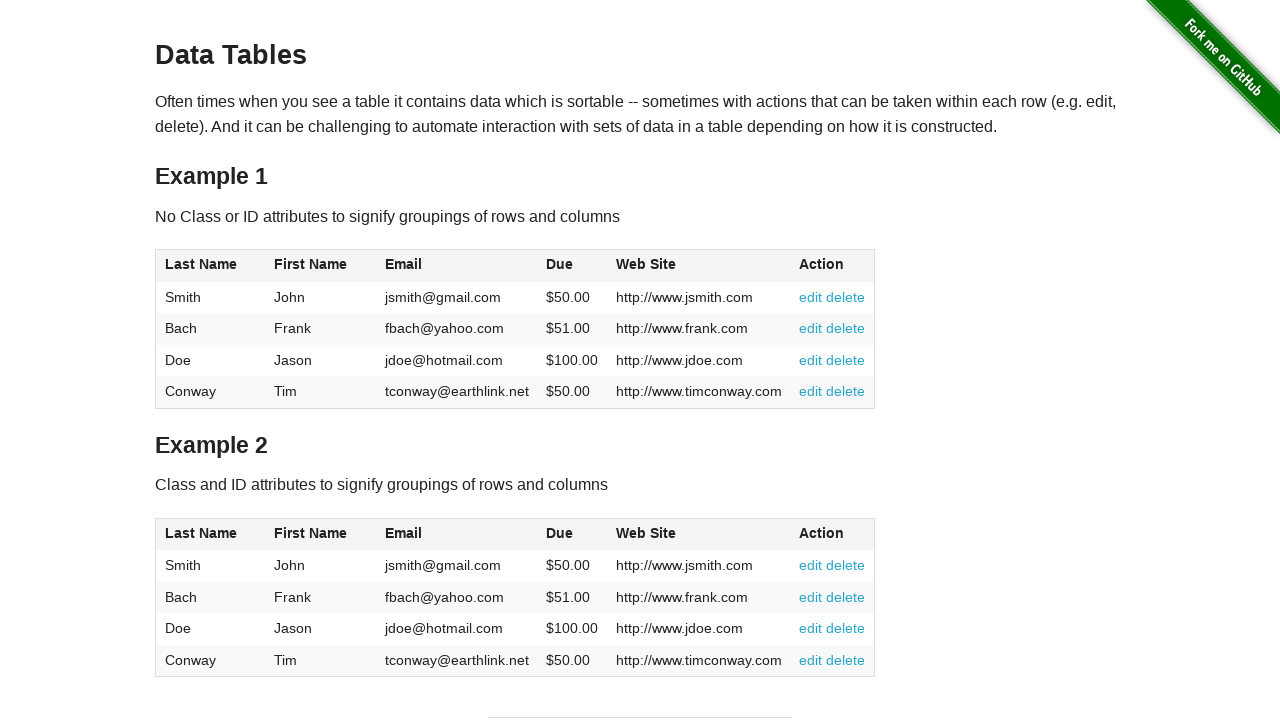

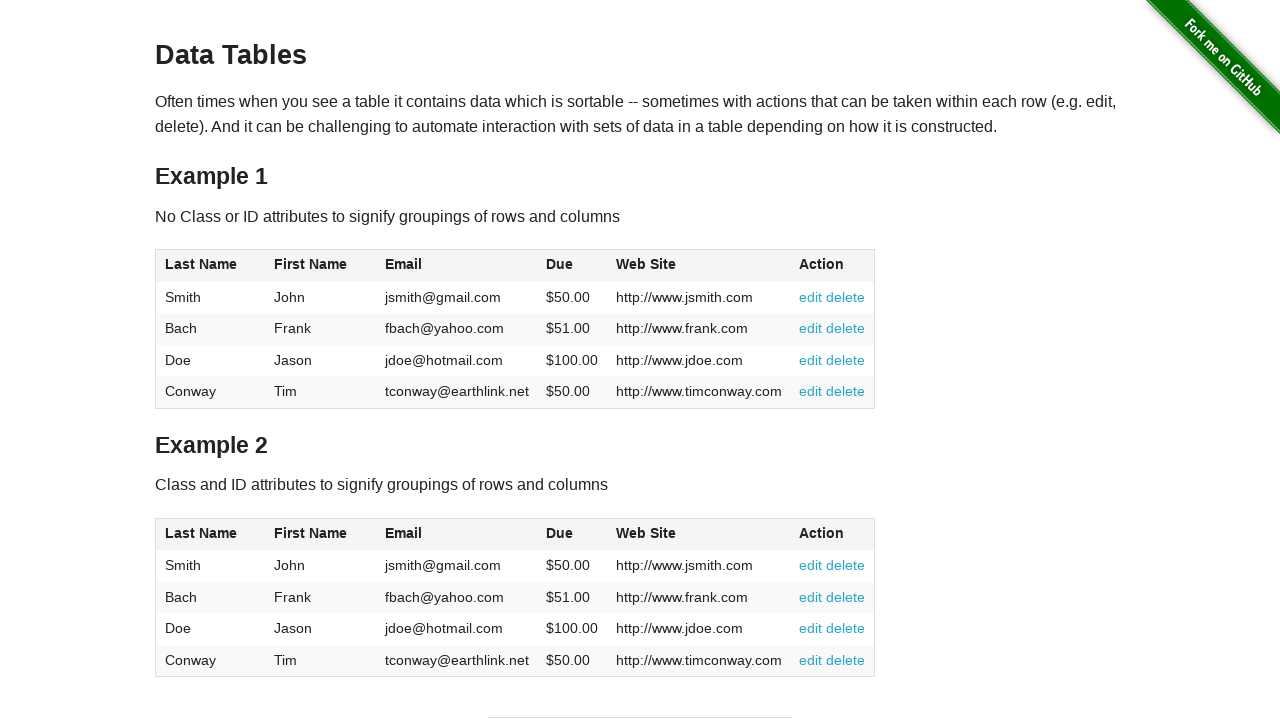